Tests browser navigation between websites and extracts text from elements using XPath traversal including sibling and parent selectors

Starting URL: https://rahulshettyacademy.com/AutomationPractice/

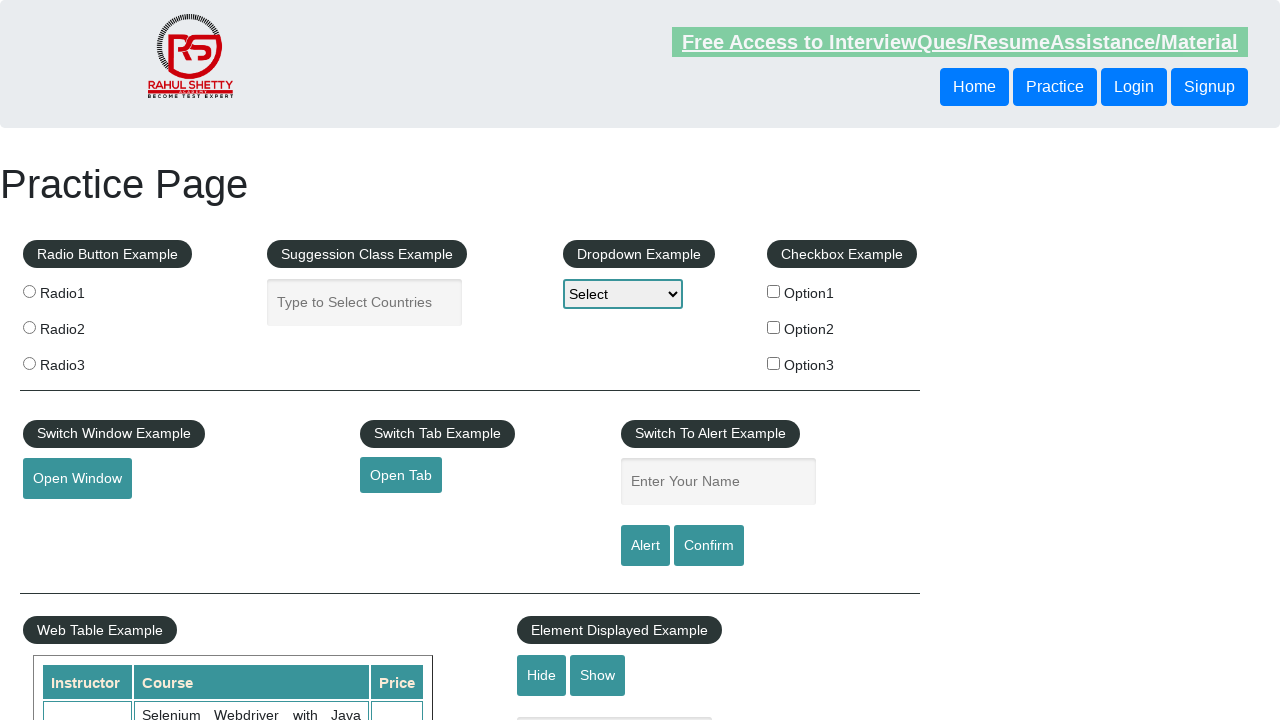

Navigated to https://usopen.com
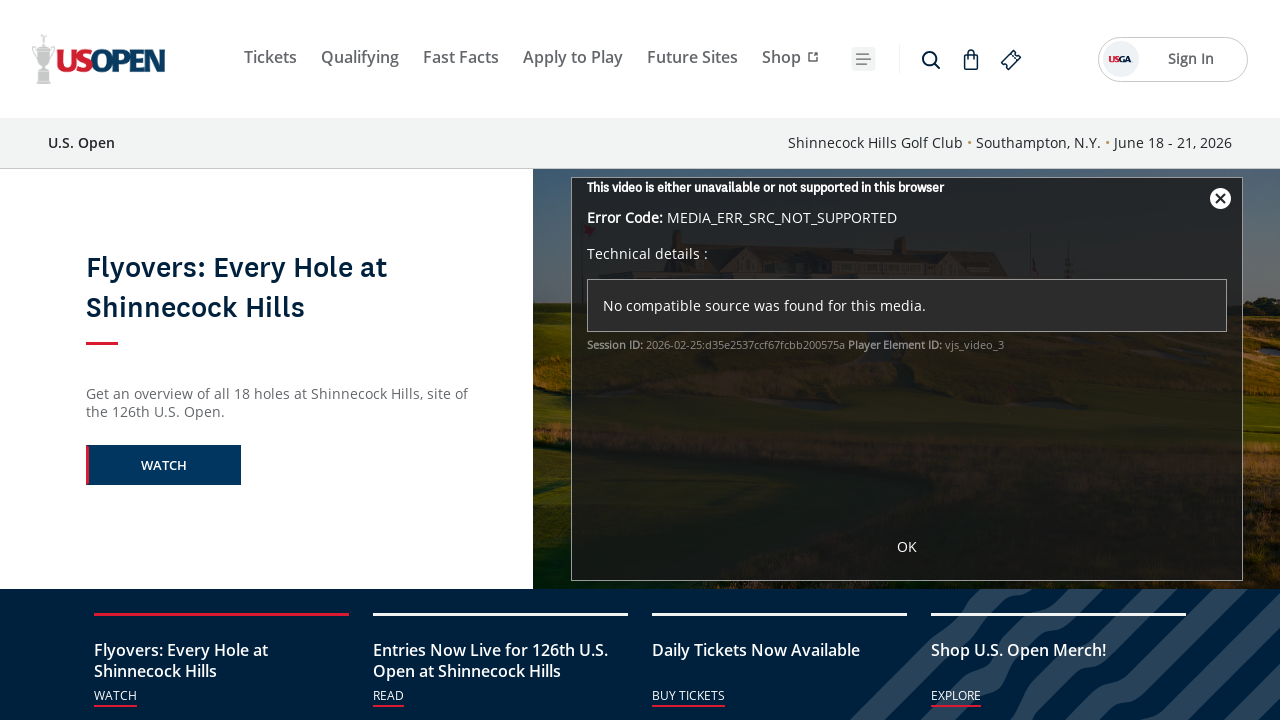

Navigated back to the original website
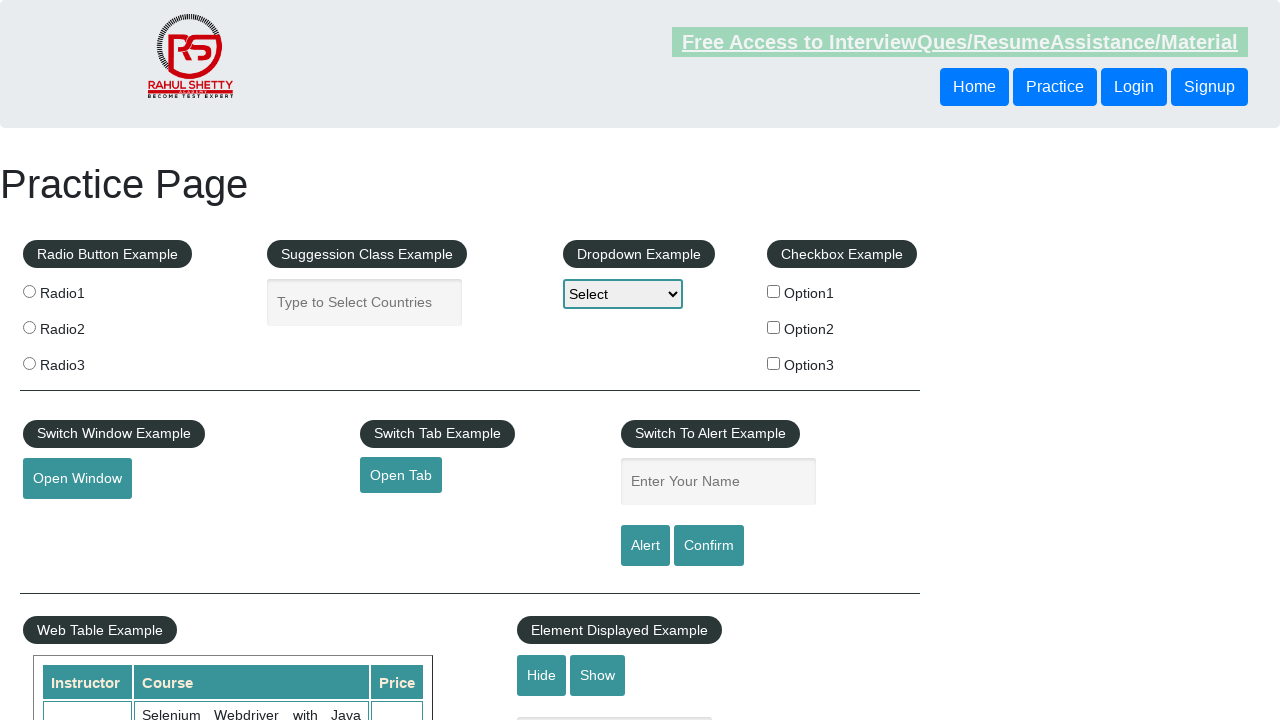

Extracted text from the first button in header
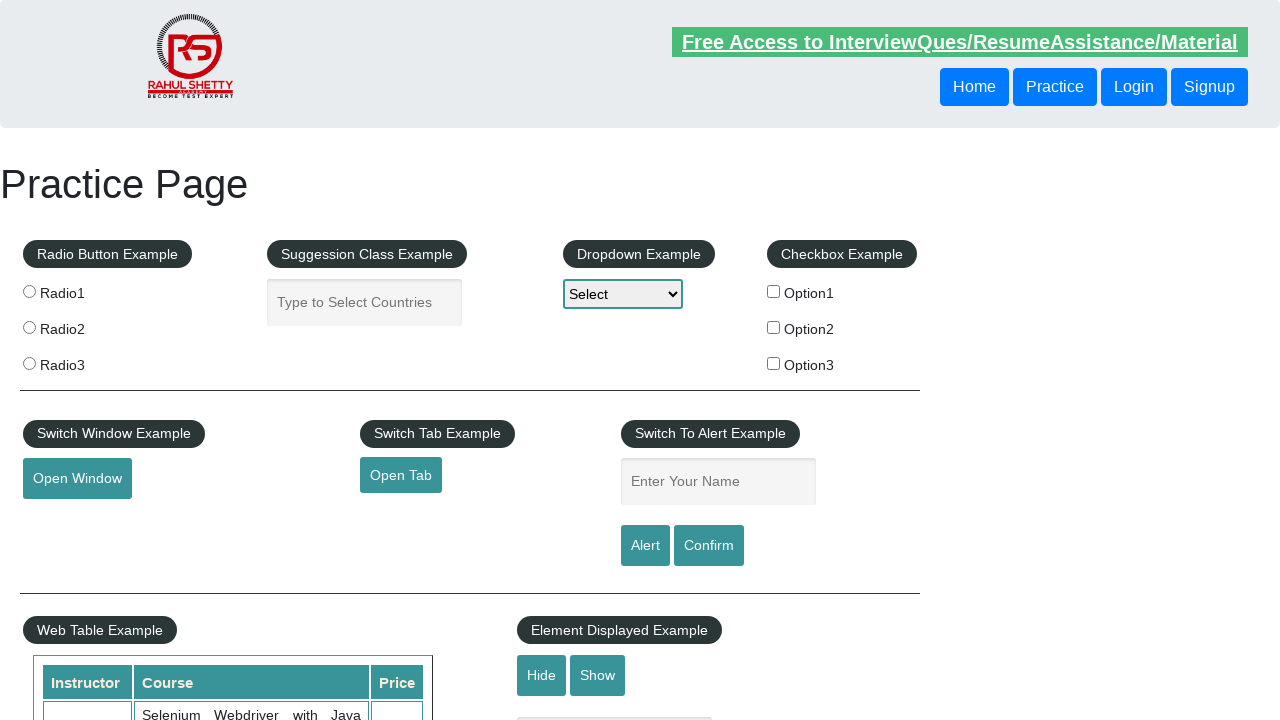

Extracted text from the next sibling button using XPath following-sibling selector
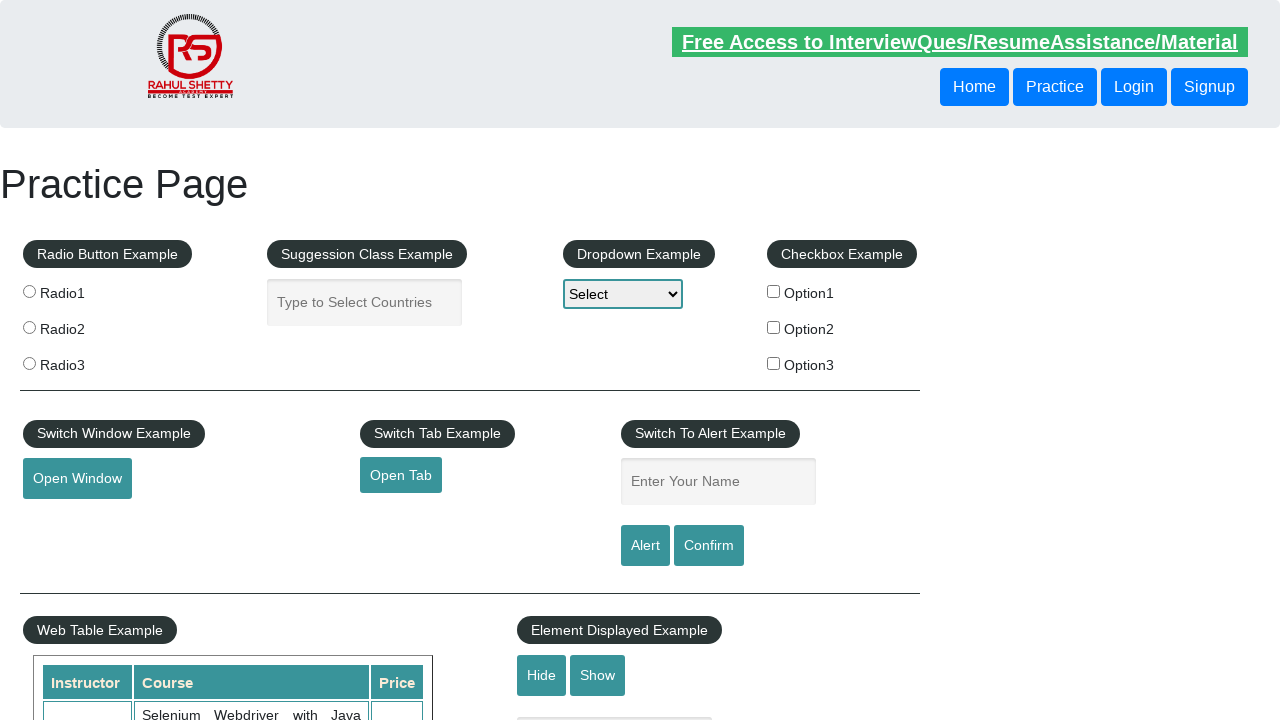

Extracted text from parent header by traversing from child to parent using XPath parent selectors
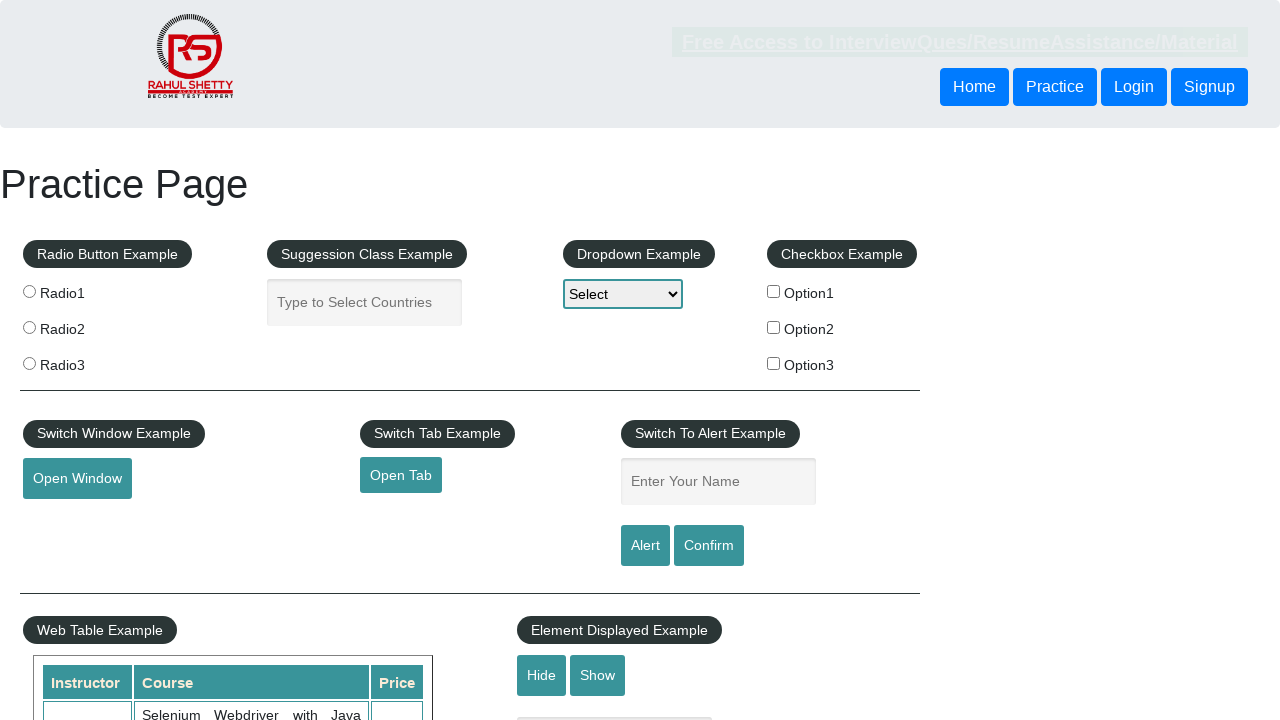

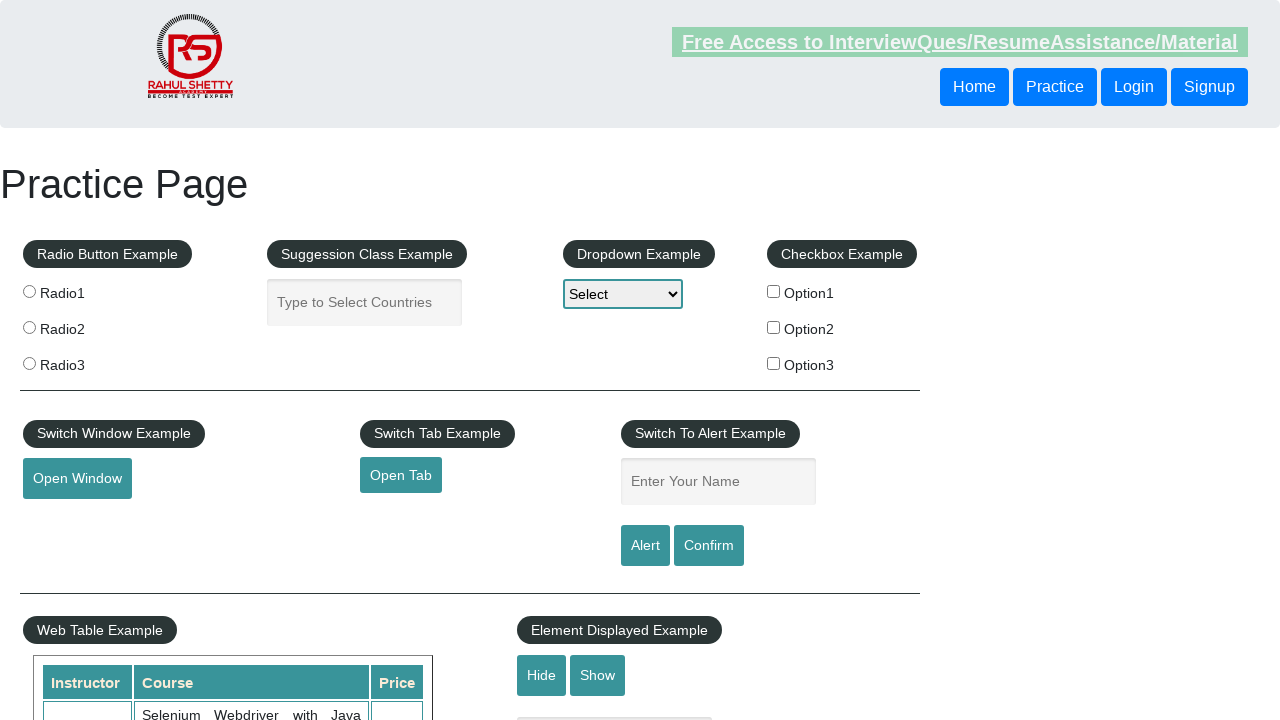